Tests clicking on a link using the Actions API to navigate to A/B Testing page

Starting URL: http://the-internet.herokuapp.com/

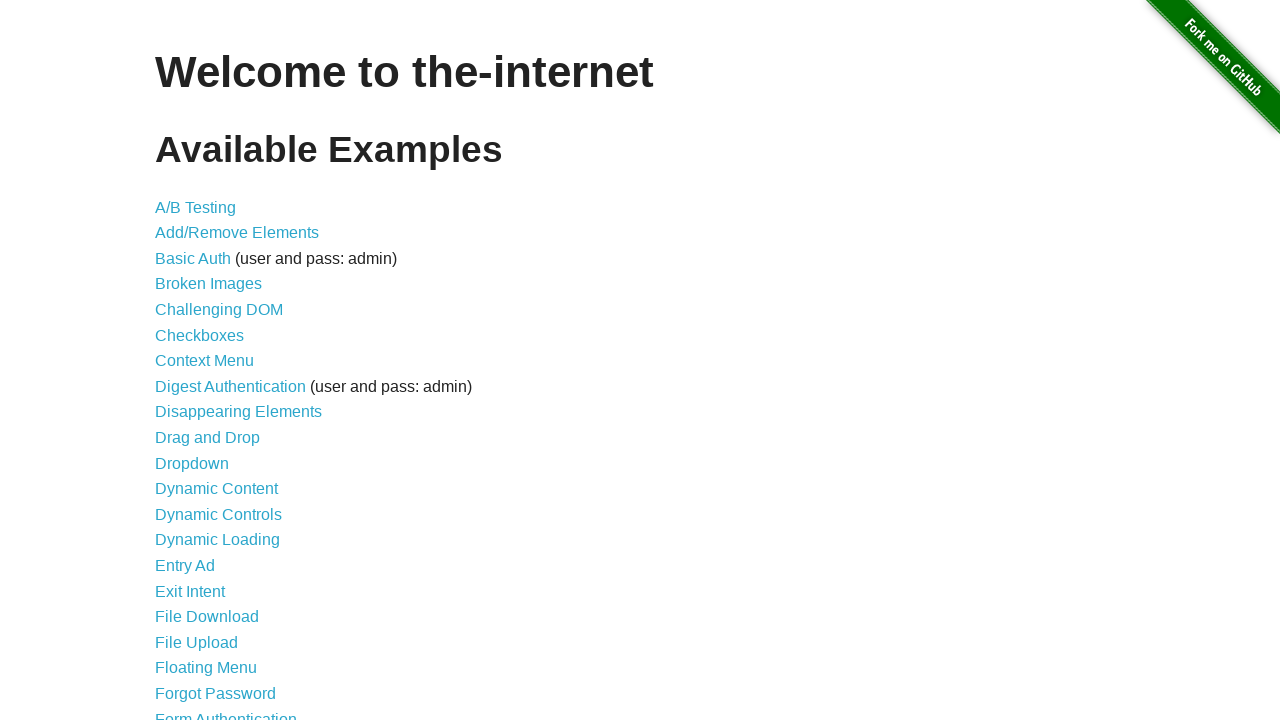

Navigated to The Internet homepage
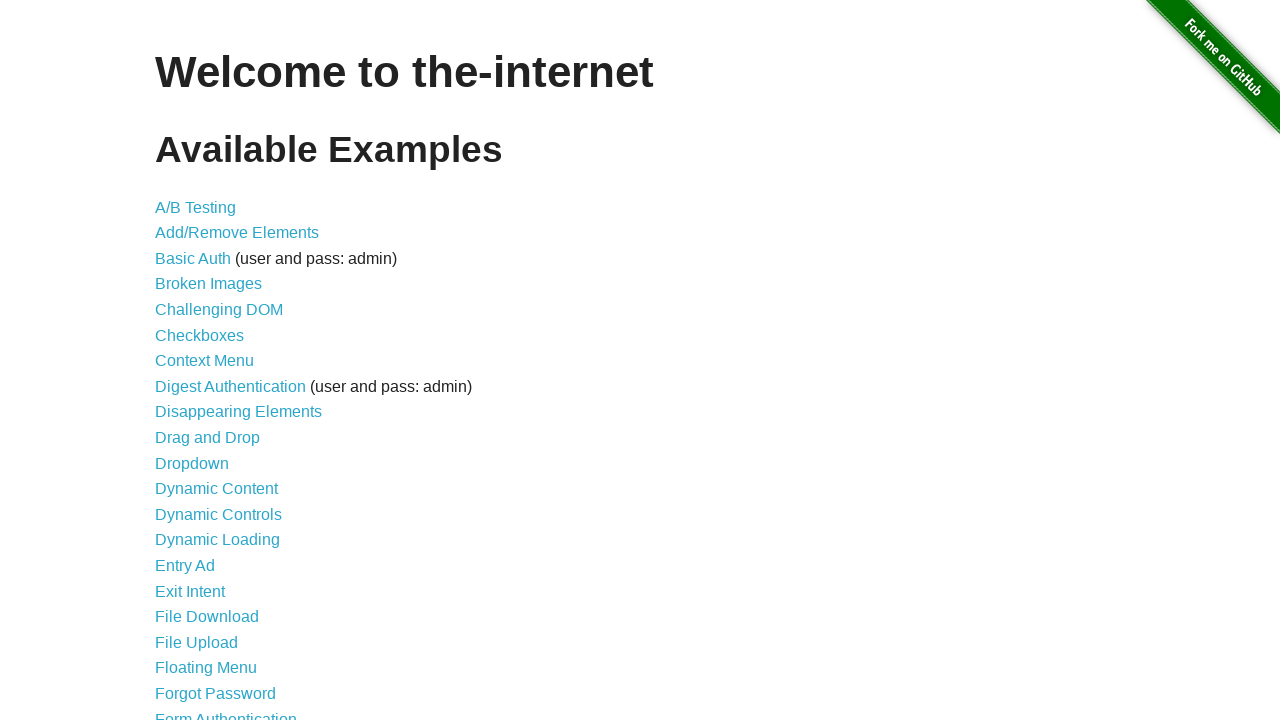

Clicked on A/B Testing link using Actions API at (196, 207) on xpath=//a[text()='A/B Testing']
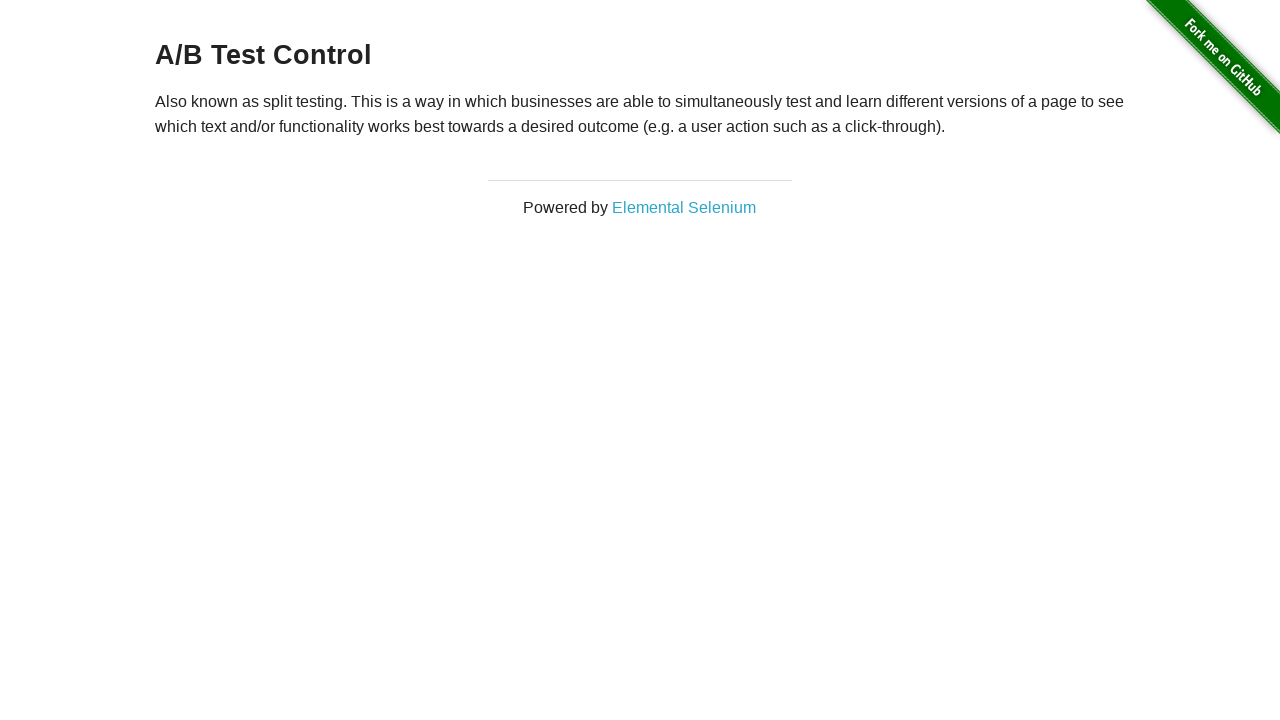

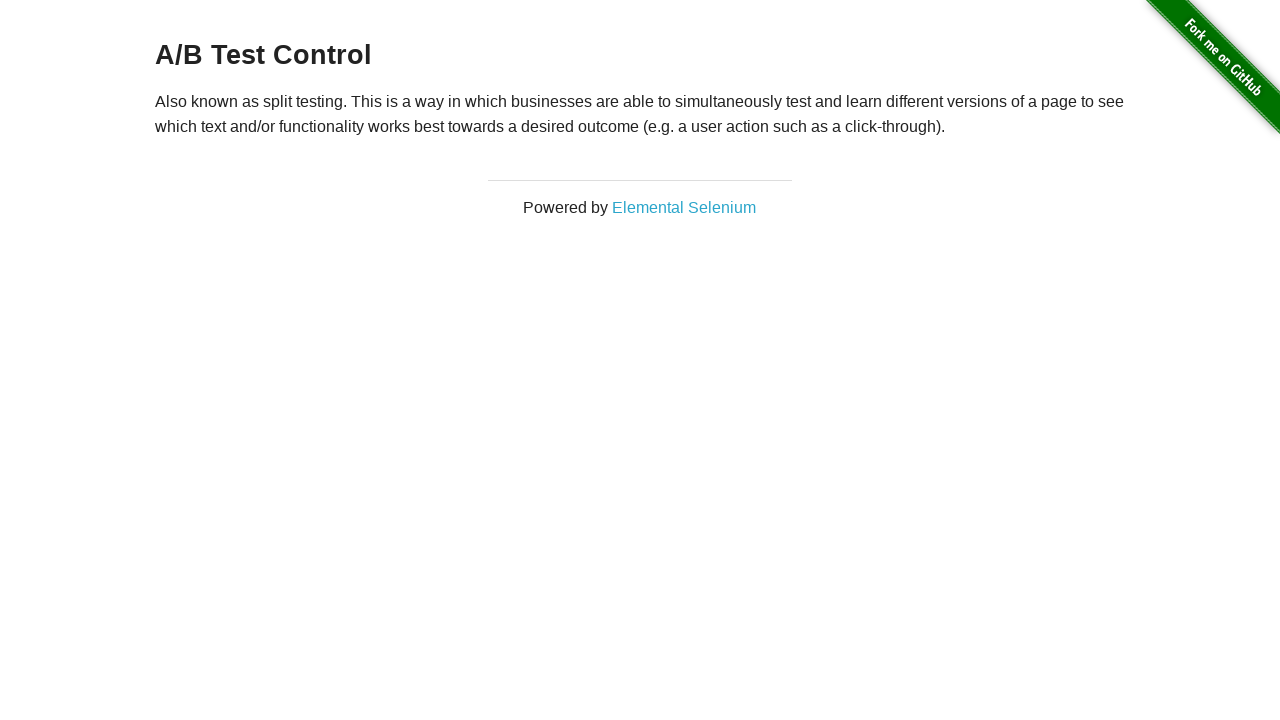